Tests NASA space station page by opening multiple navigation links in new tabs and switching between them

Starting URL: https://www.nasa.gov/mission_pages/station/main/index.html

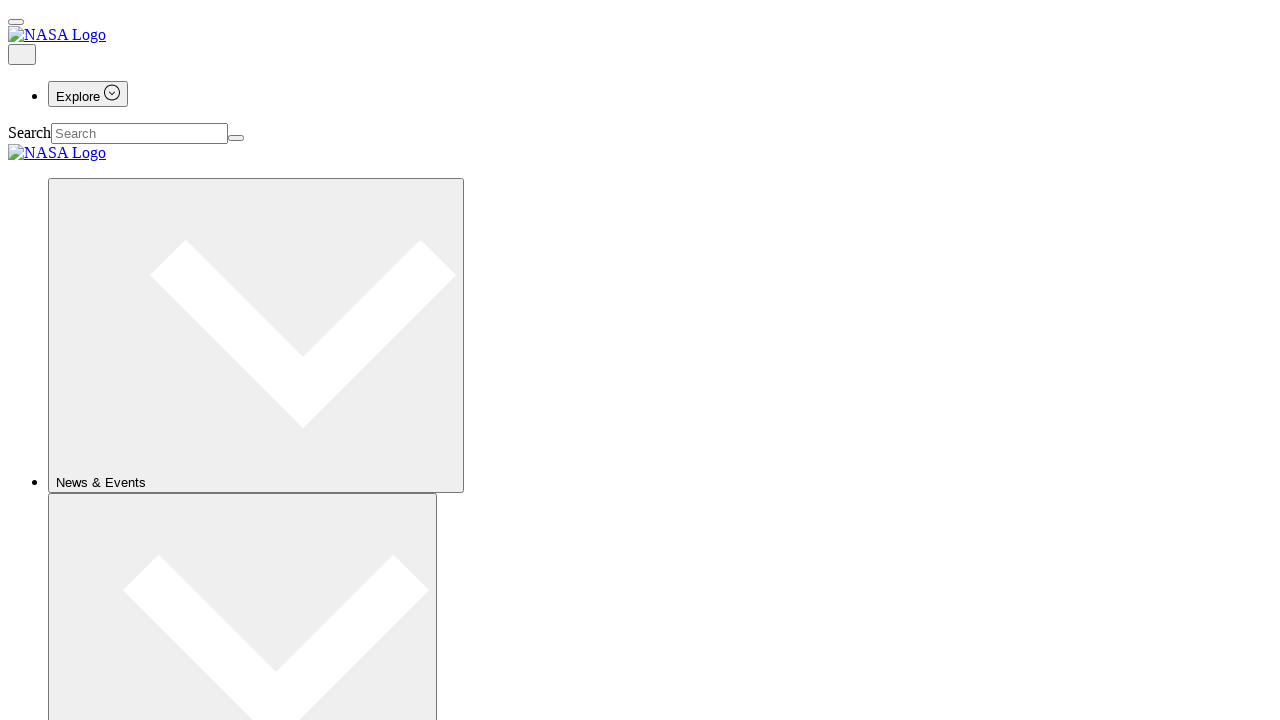

Stored main page context
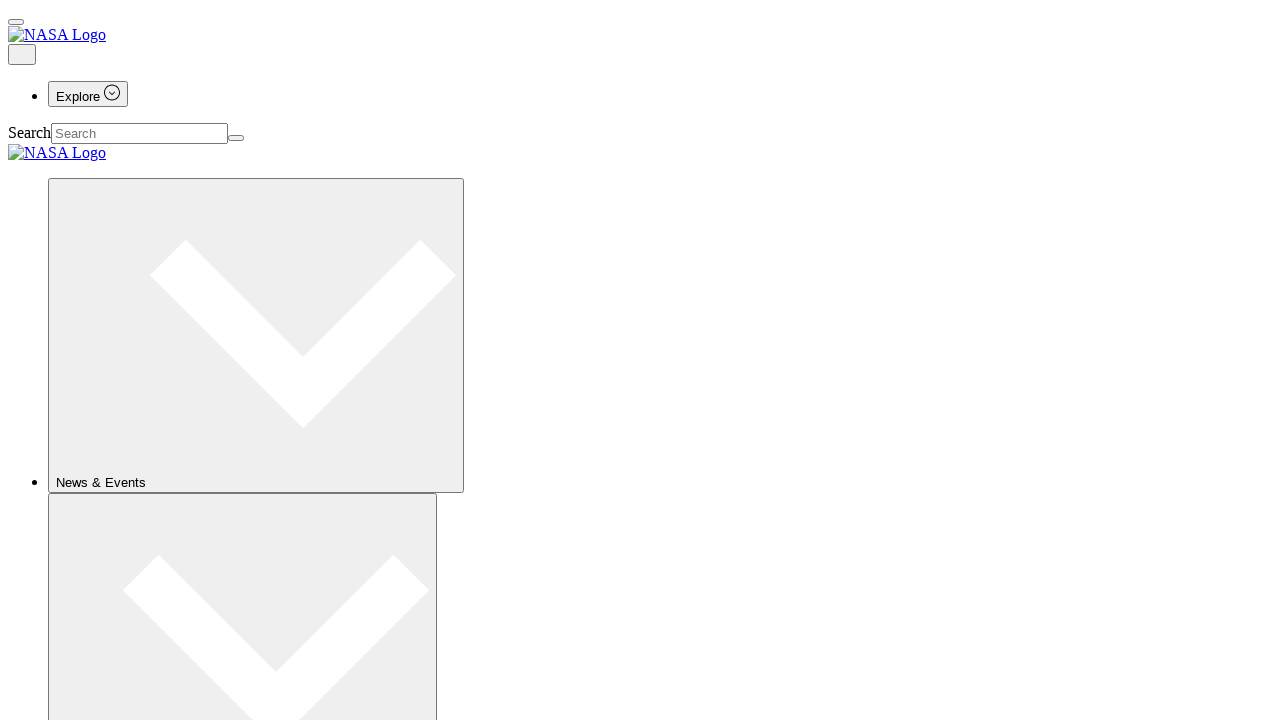

Opened NASA Space Station Overview page in new tab
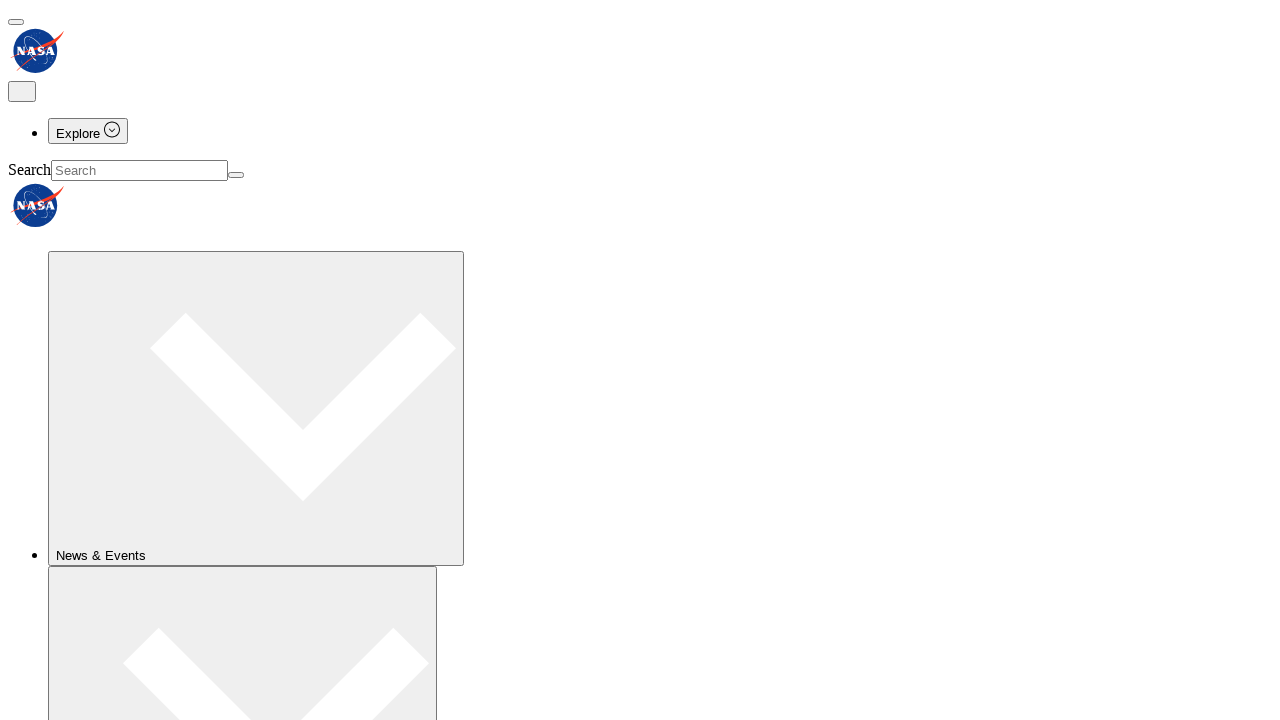

Opened NASA Space Station Images page in new tab
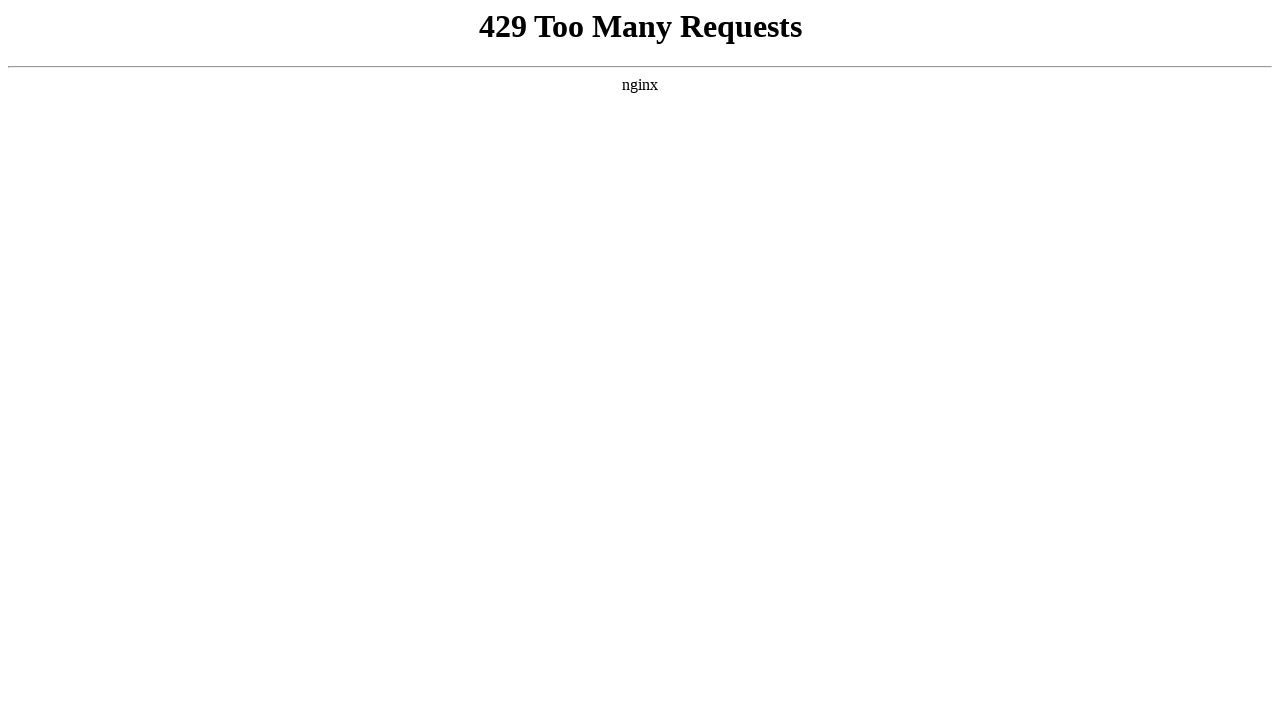

Opened NASA Space Station Videos page in new tab
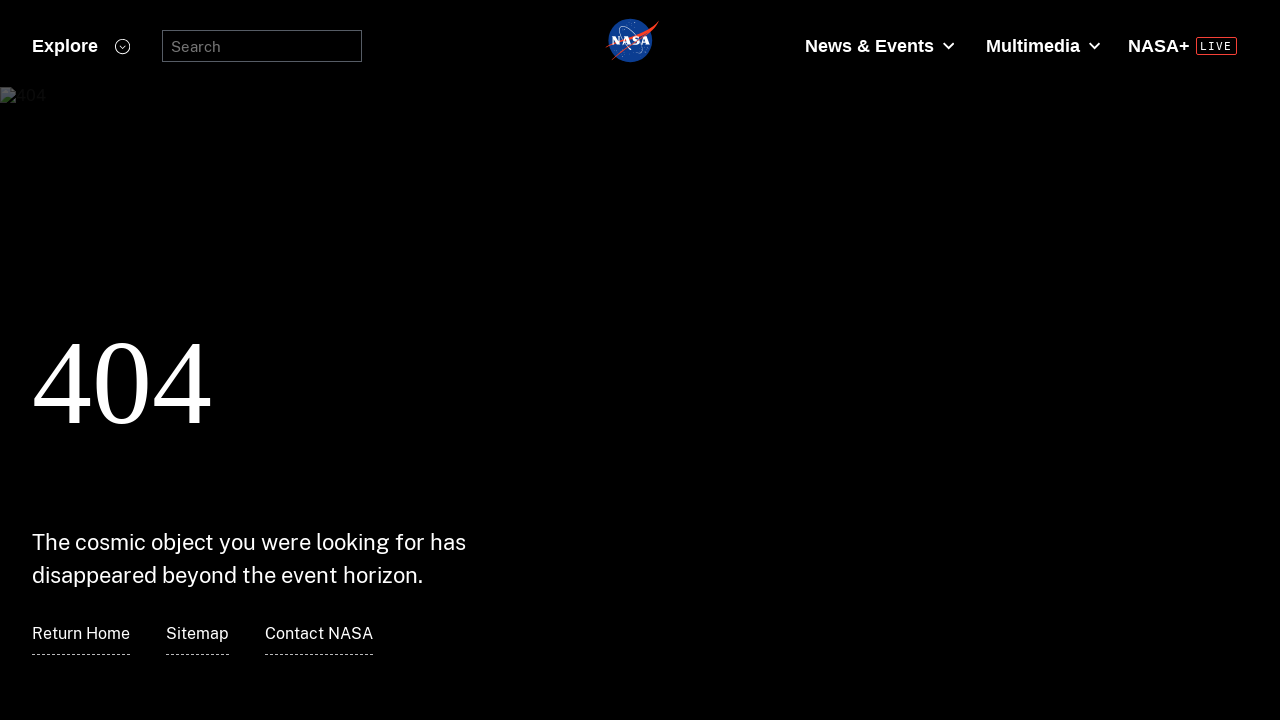

Opened NASA Space Station News page in new tab
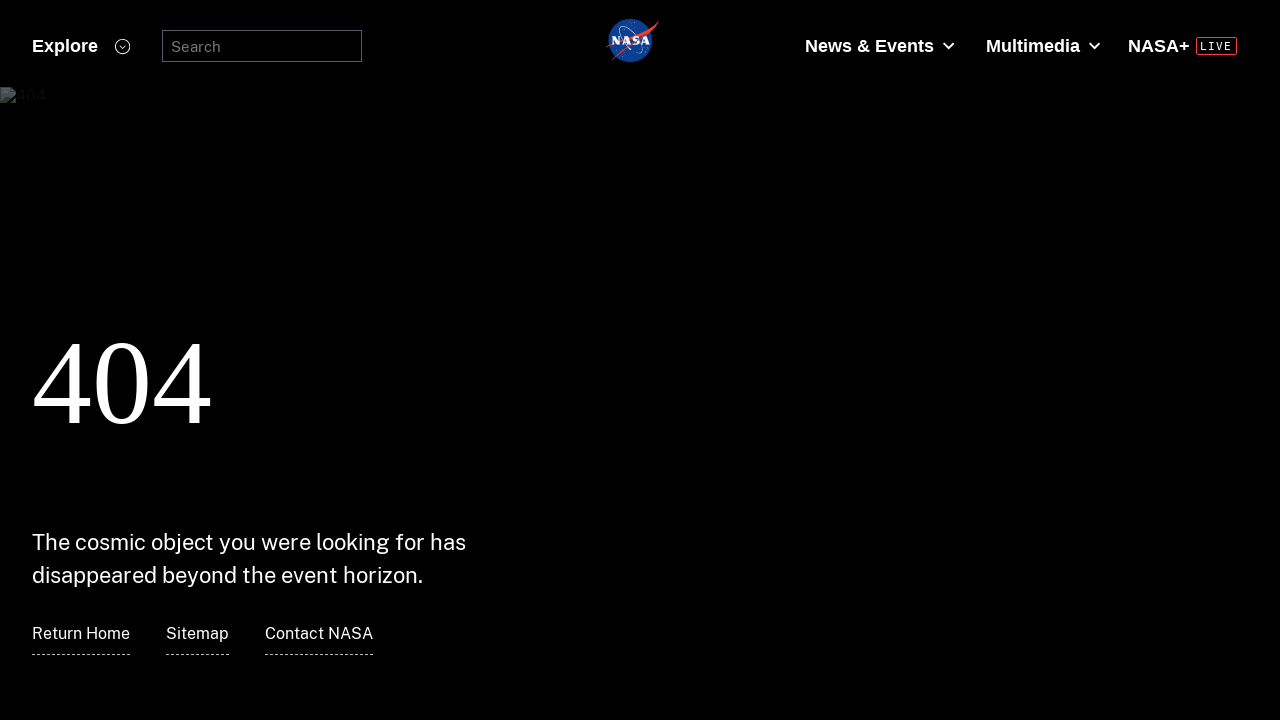

Retrieved all open pages/tabs from context
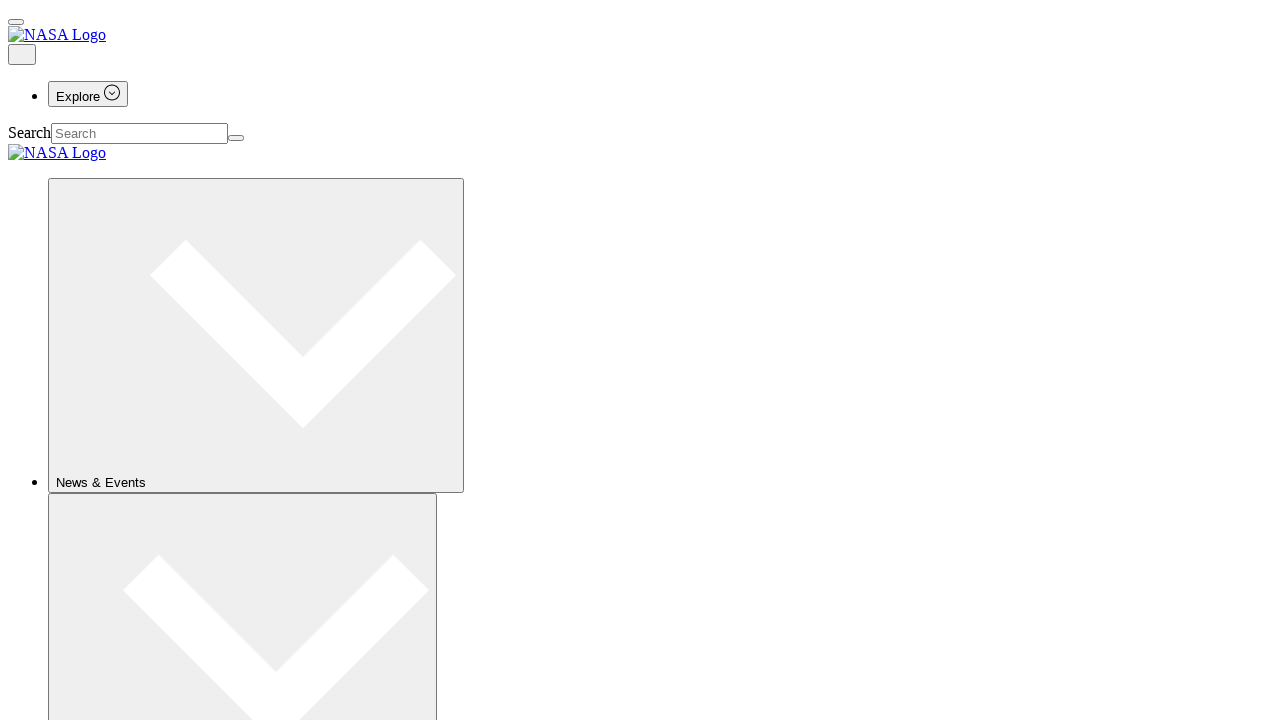

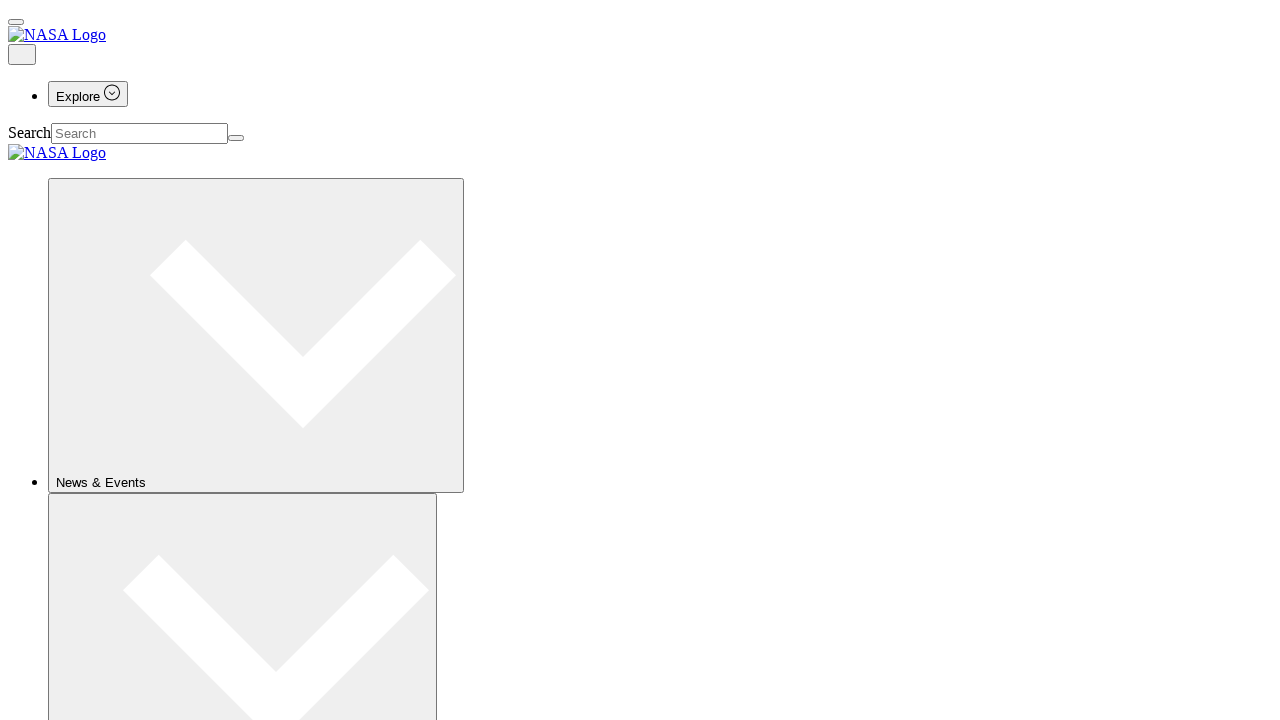